Tests that the complete all checkbox updates state when individual items are completed or cleared

Starting URL: https://demo.playwright.dev/todomvc

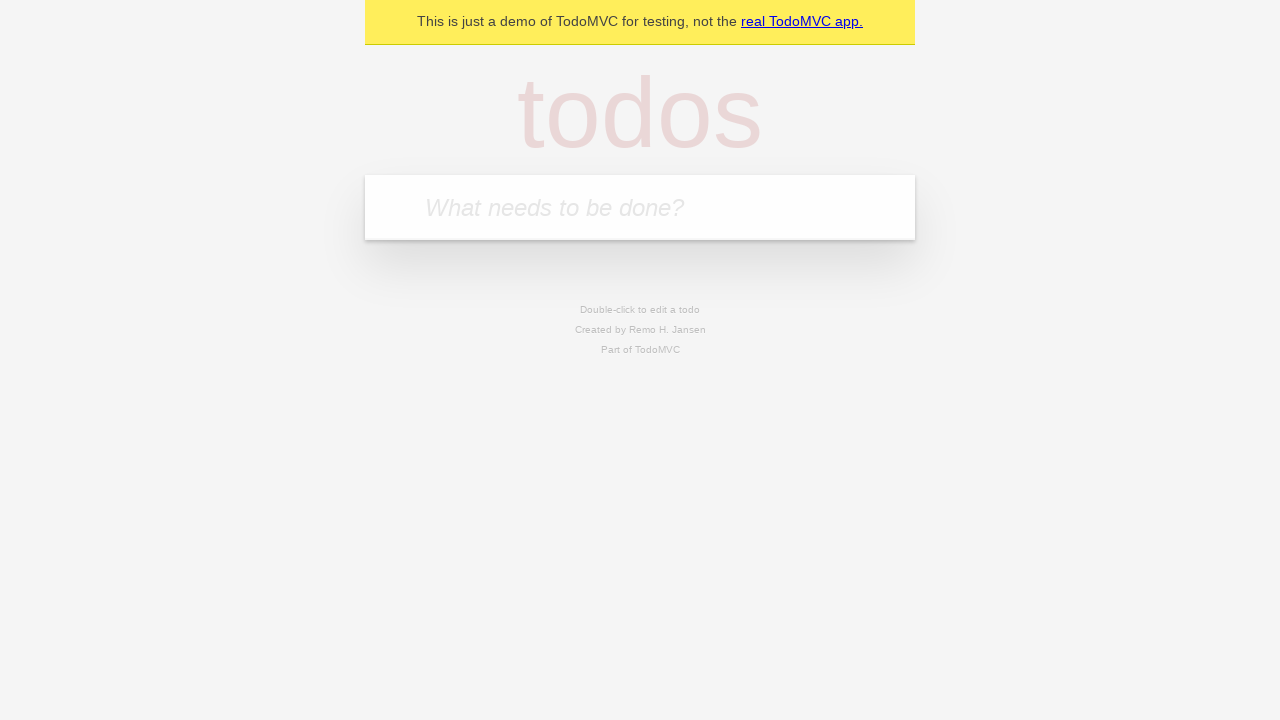

Filled new todo input with 'buy some cheese' on .new-todo
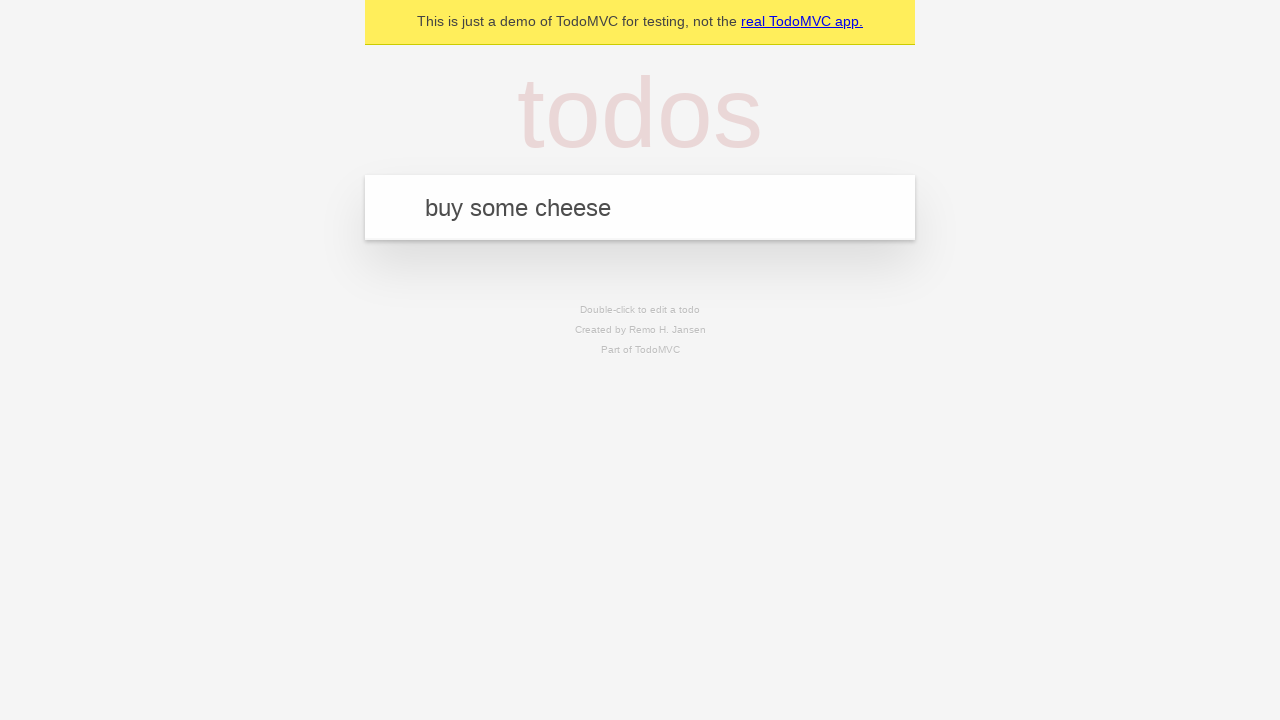

Pressed Enter to create first todo on .new-todo
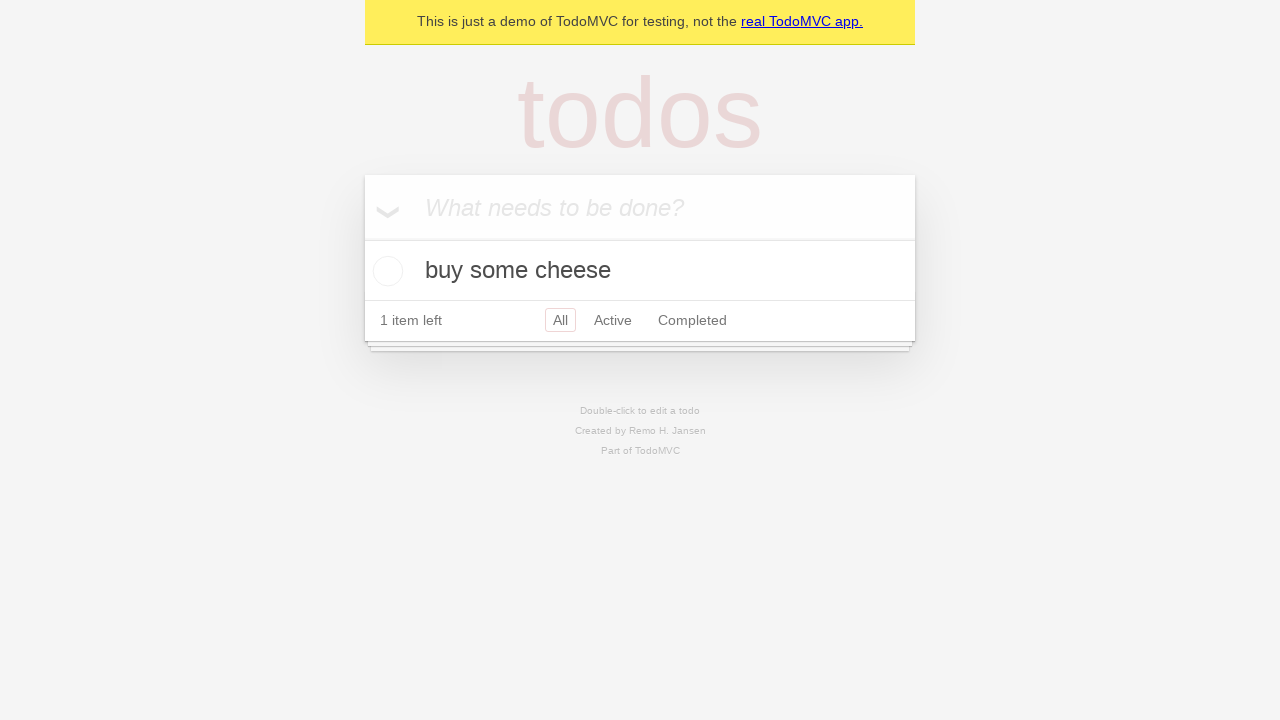

Filled new todo input with 'feed the cat' on .new-todo
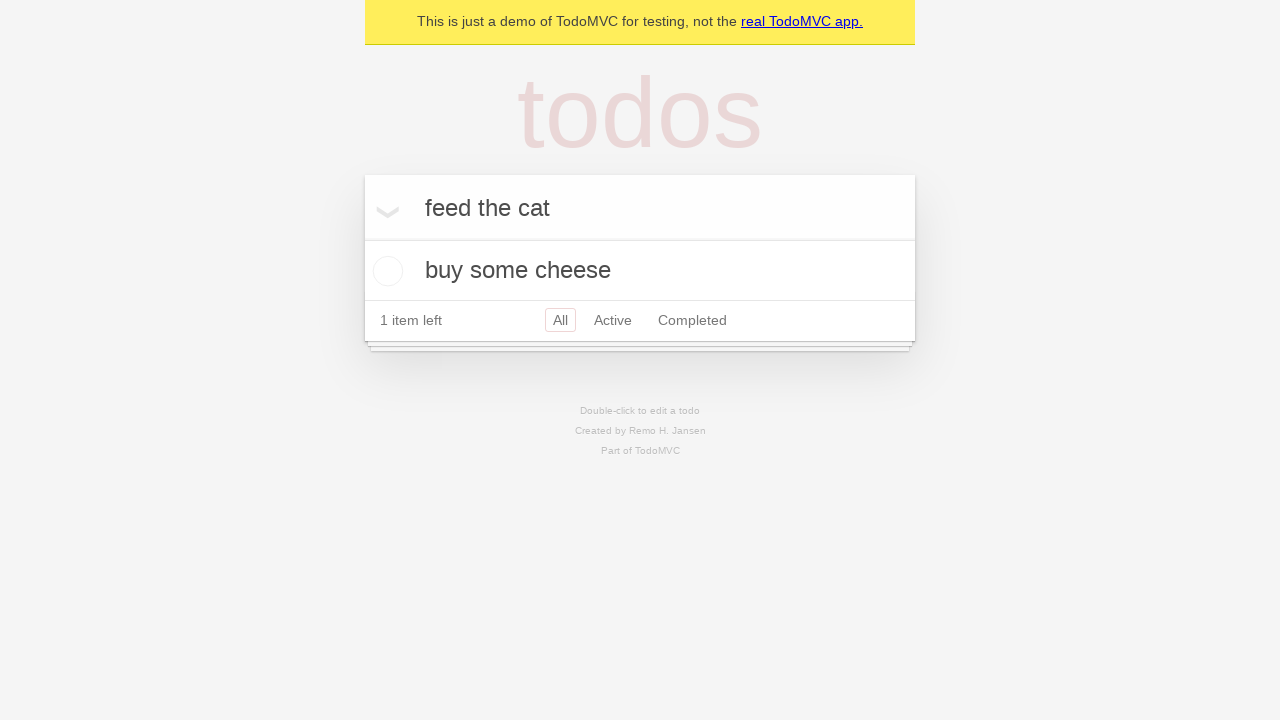

Pressed Enter to create second todo on .new-todo
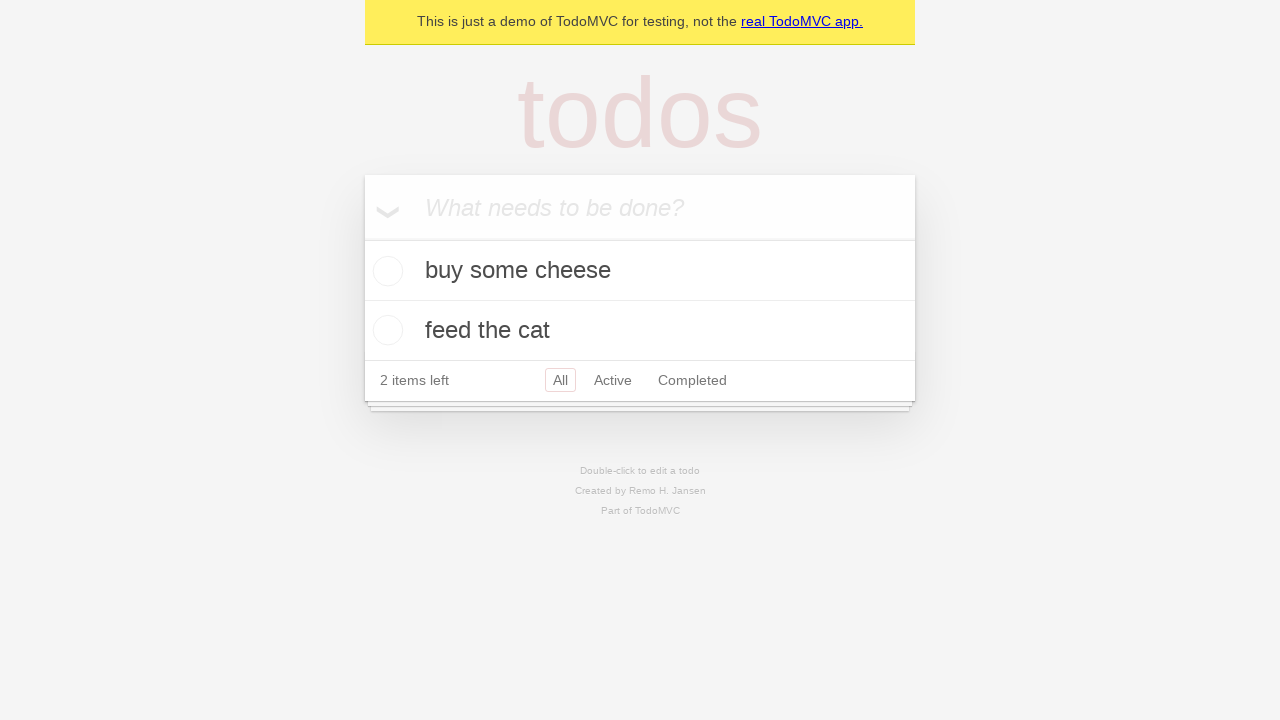

Filled new todo input with 'book a doctors appointment' on .new-todo
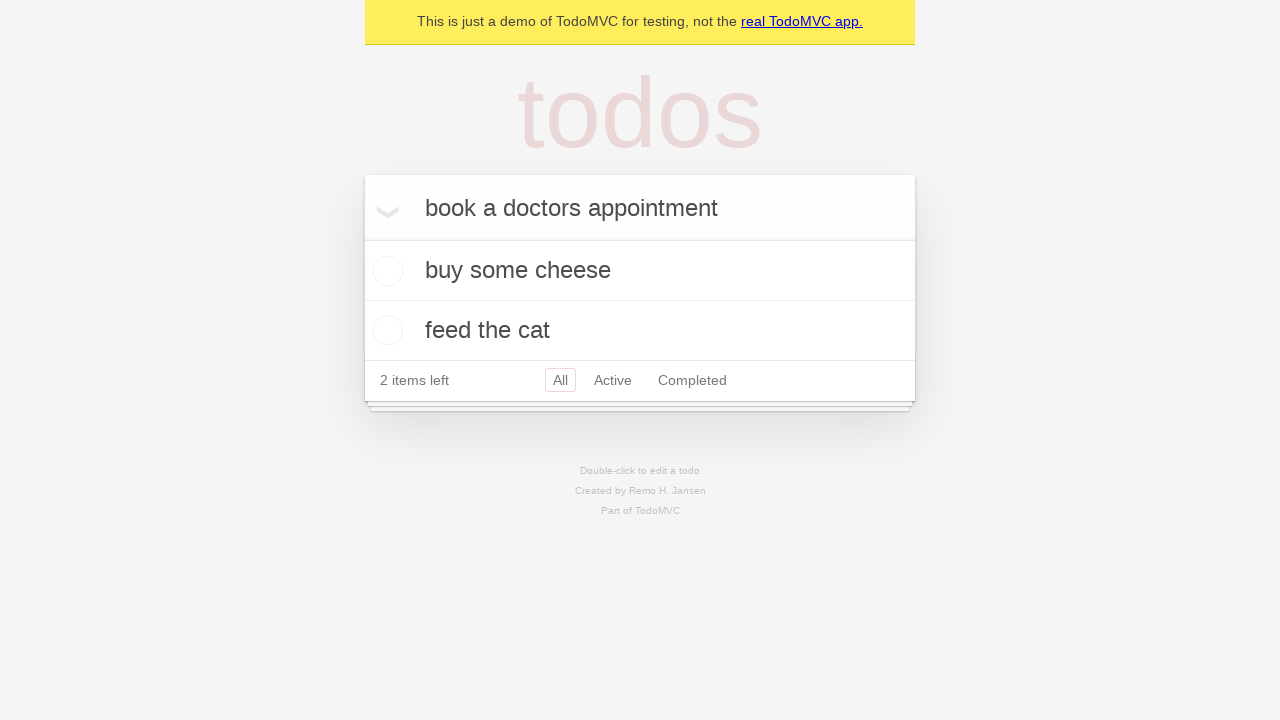

Pressed Enter to create third todo on .new-todo
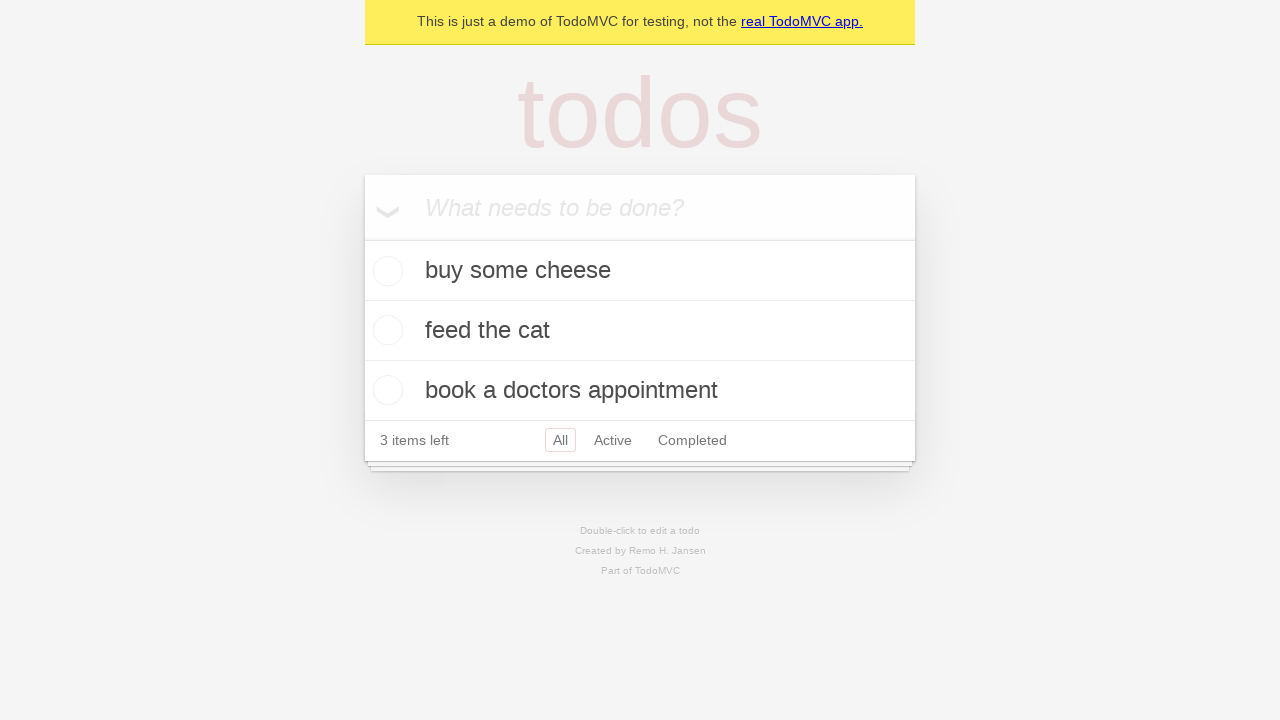

Waited for all three todos to be present in the list
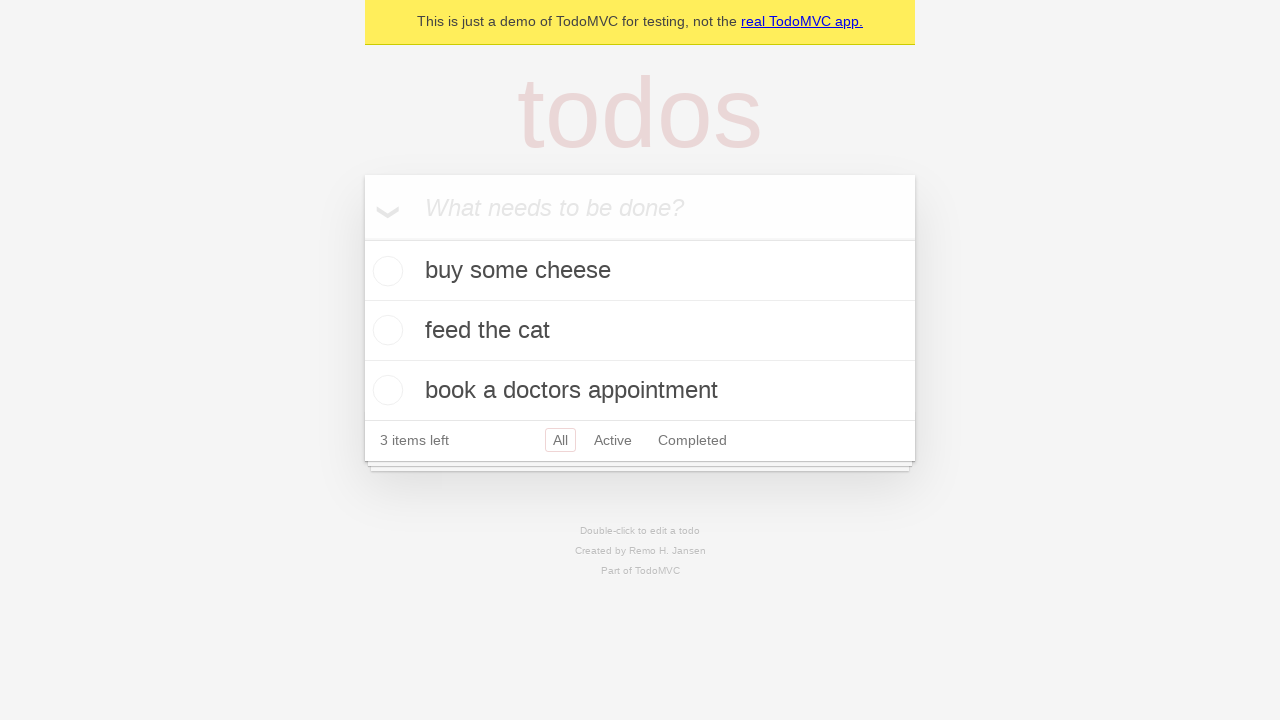

Clicked toggle-all checkbox to check all todos at (362, 238) on .toggle-all
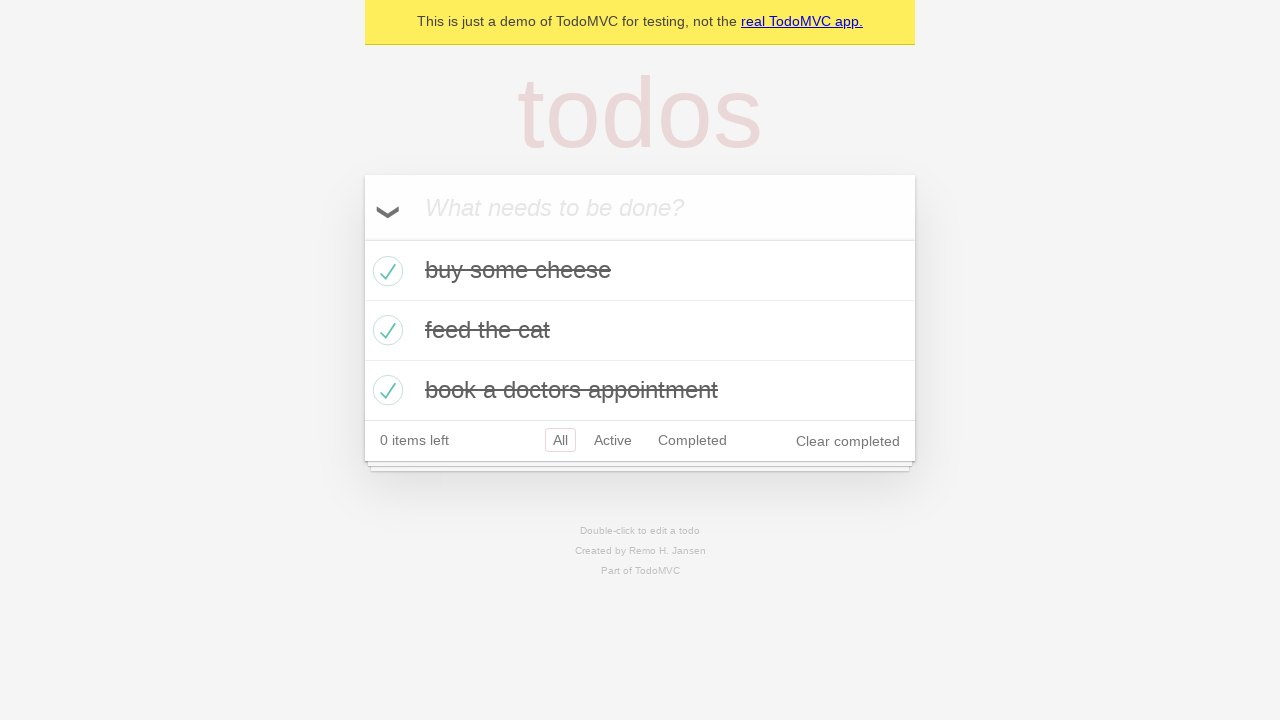

Unchecked the first todo item at (385, 271) on .todo-list li >> nth=0 >> .toggle
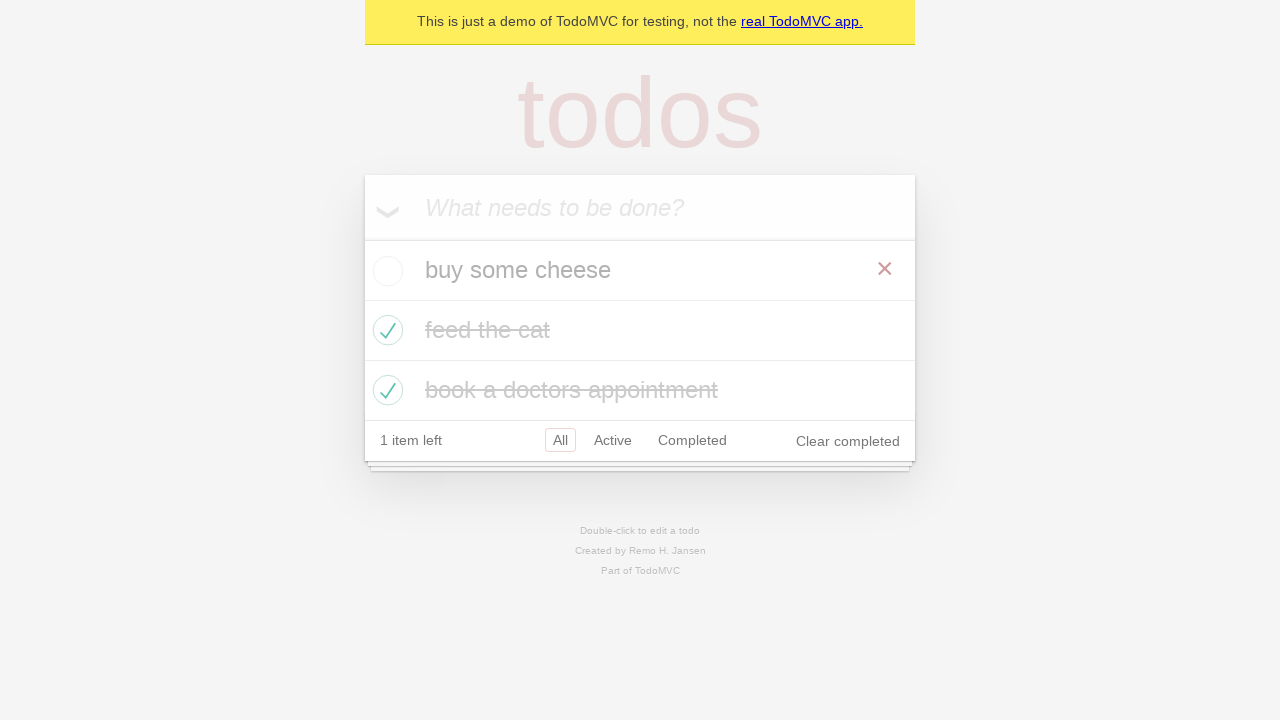

Re-checked the first todo item at (385, 271) on .todo-list li >> nth=0 >> .toggle
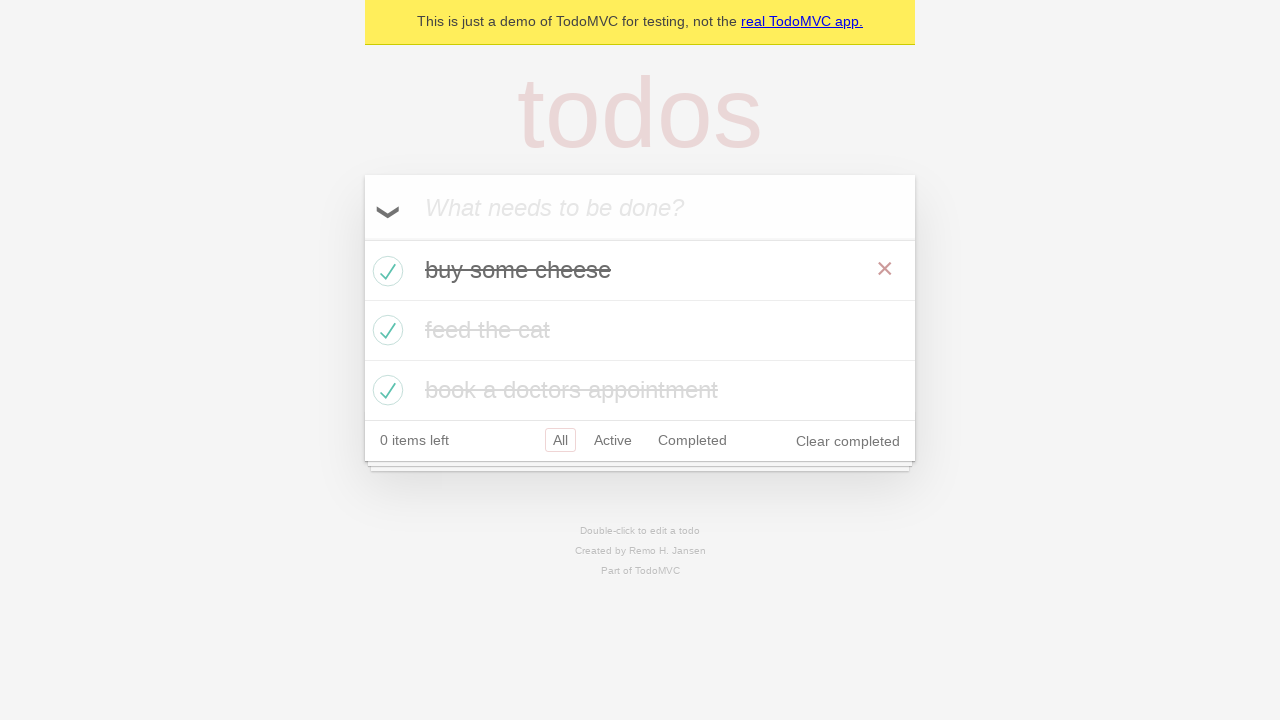

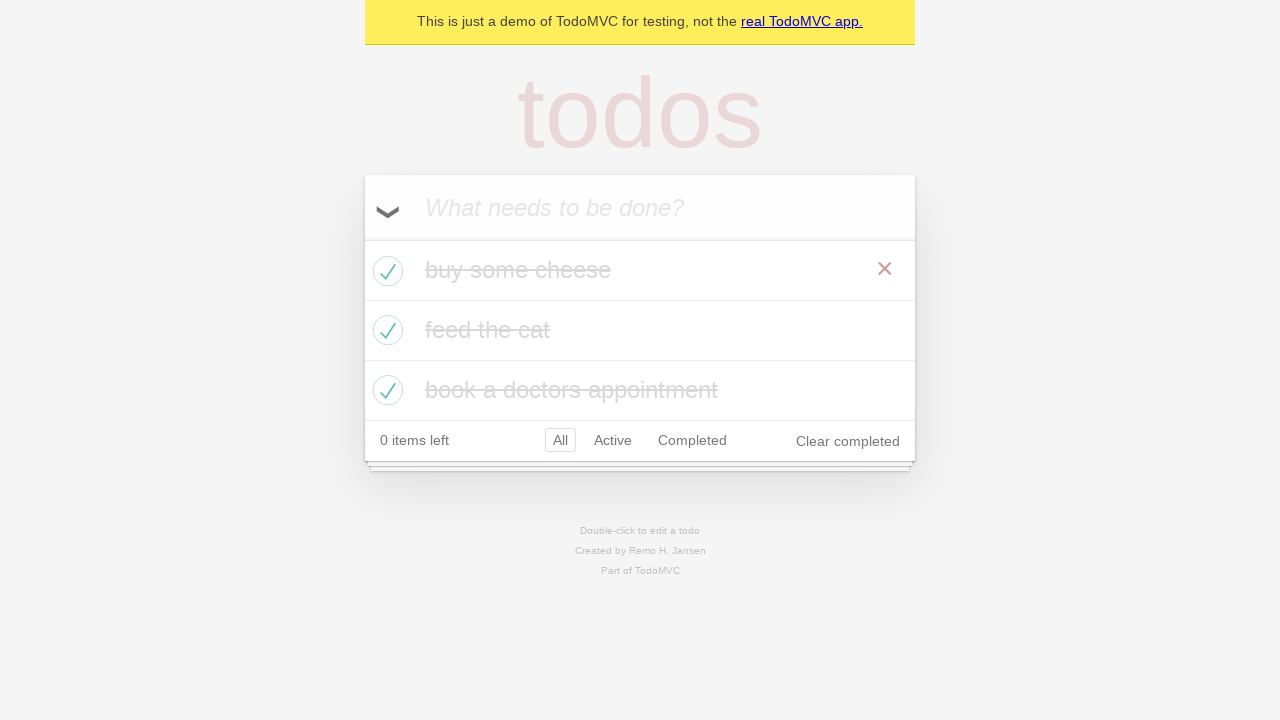